Tests JavaScript alert popup handling by clicking a button that triggers a JS alert and then dismissing the alert dialog

Starting URL: https://the-internet.herokuapp.com/javascript_alerts

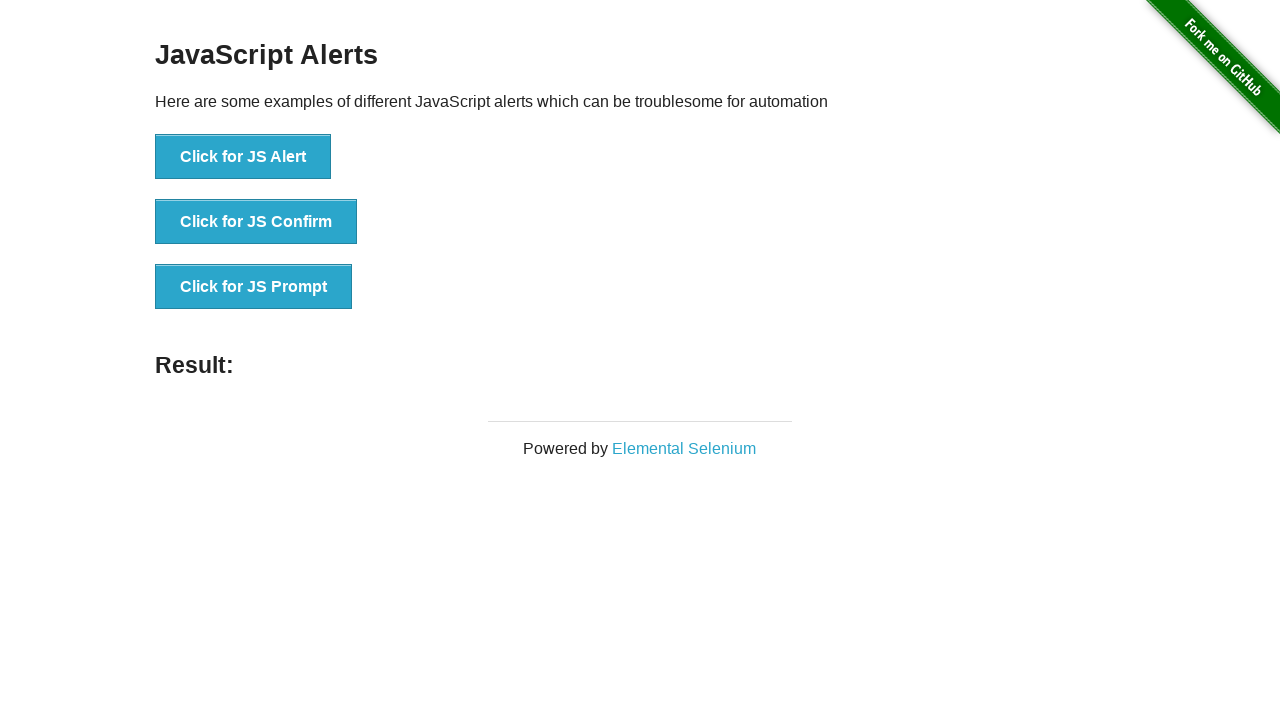

Set up dialog handler to auto-dismiss alerts
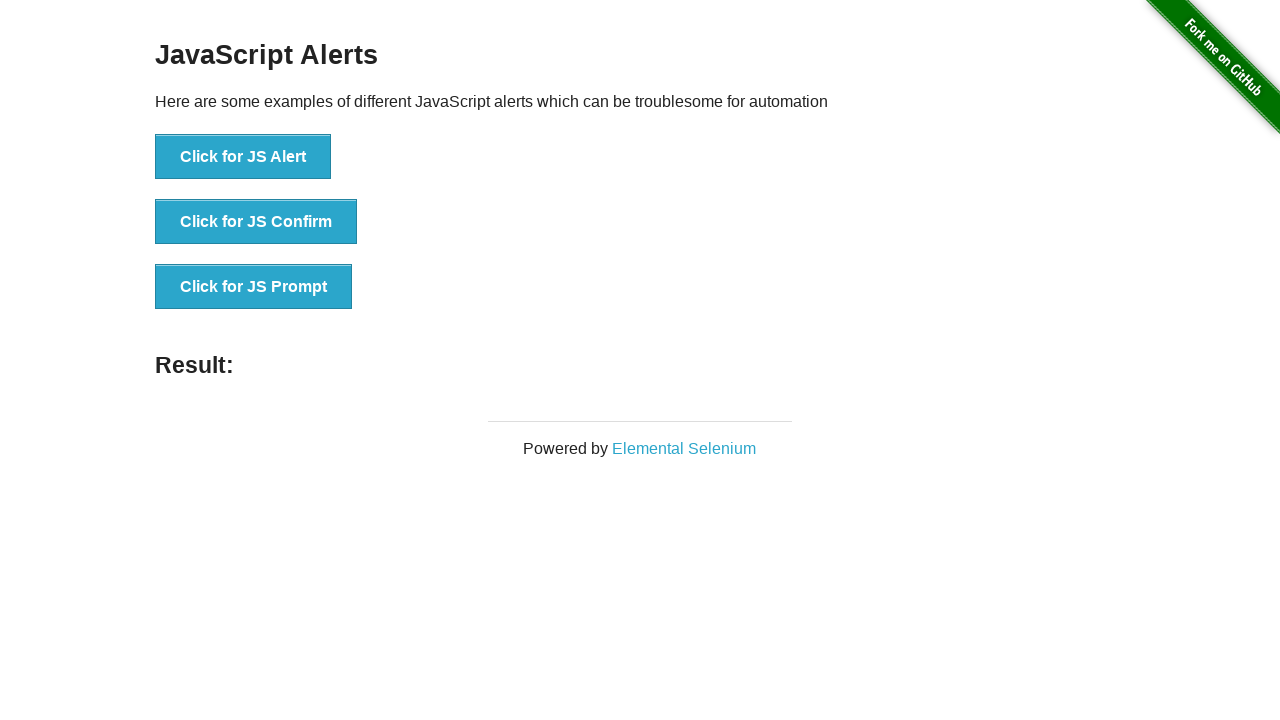

Clicked button to trigger JavaScript alert popup at (243, 157) on xpath=//button[text()='Click for JS Alert']
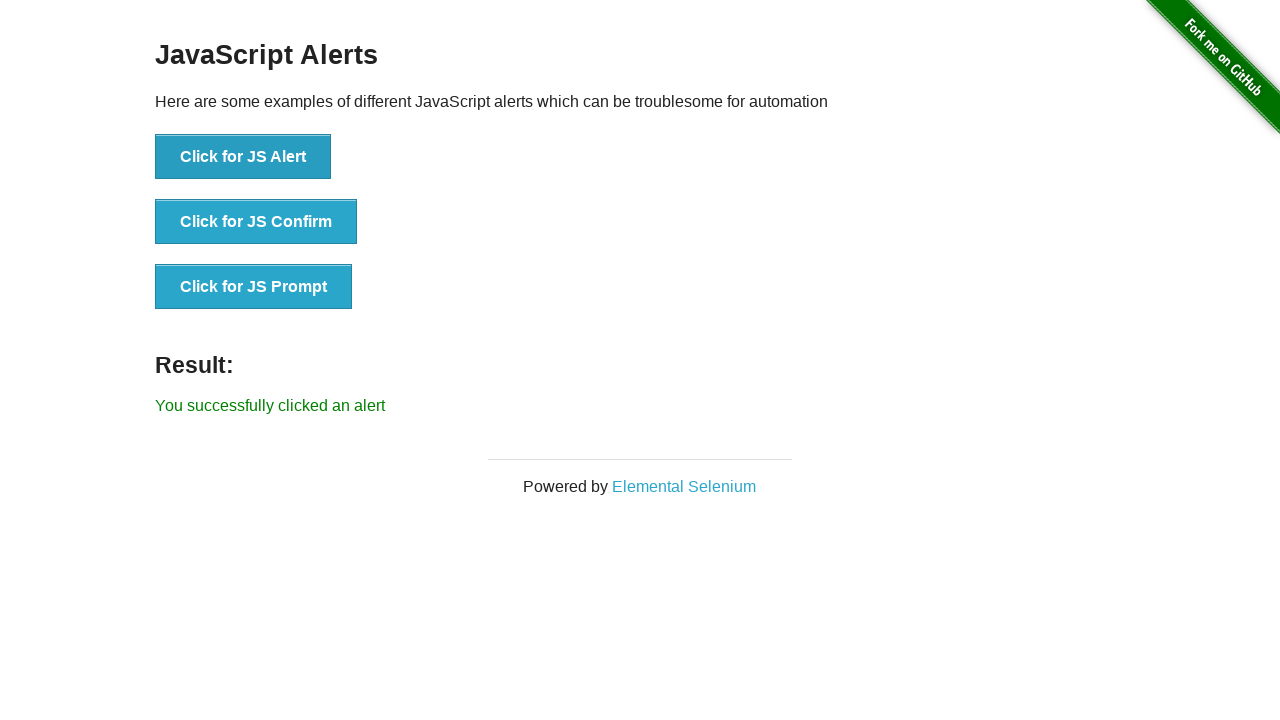

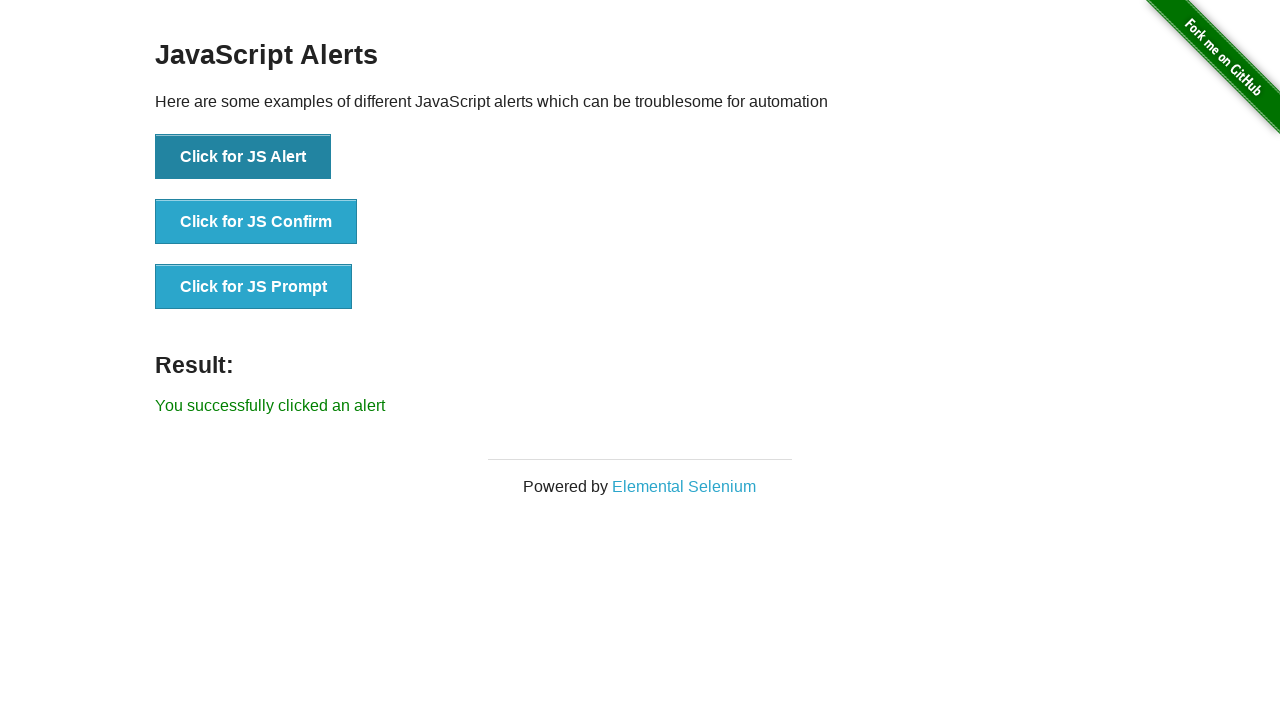